Tests JavaScript alert handling by clicking buttons that trigger JS Alert, JS Confirm, and JS Prompt dialogs, then accepting or dismissing them and verifying the result text.

Starting URL: https://the-internet.herokuapp.com/javascript_alerts

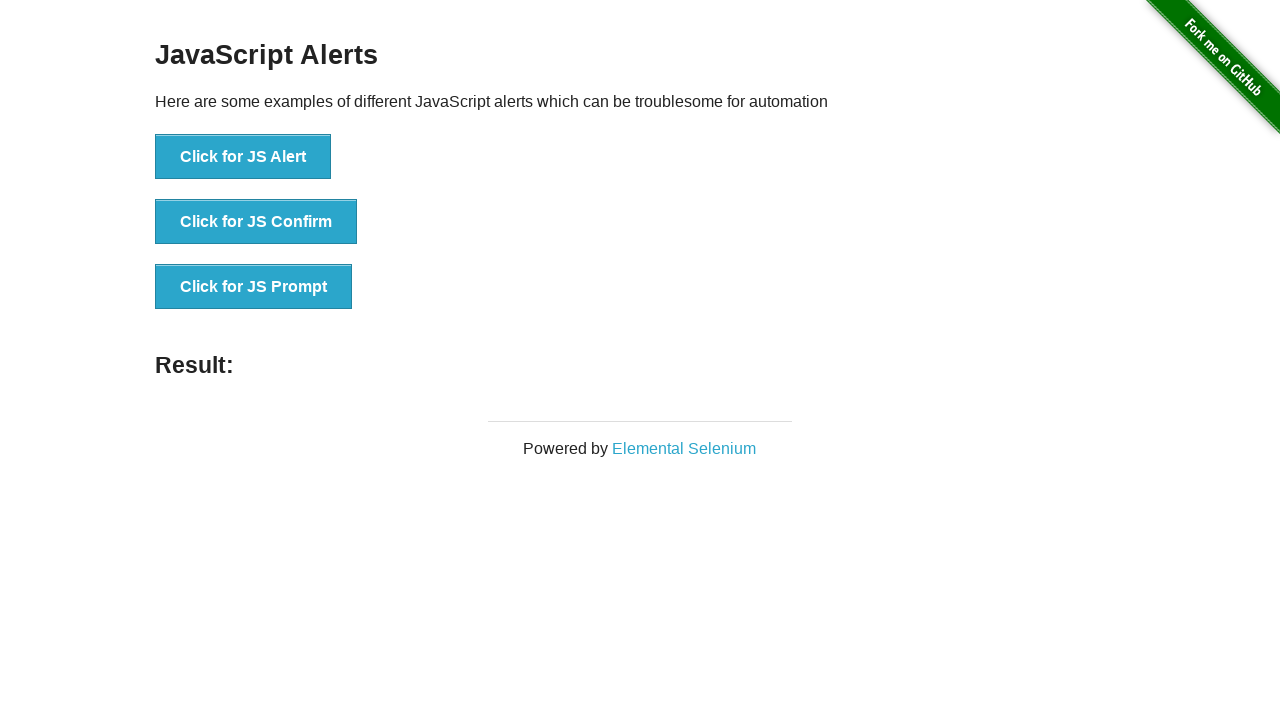

Set up dialog handler to accept JS Alert
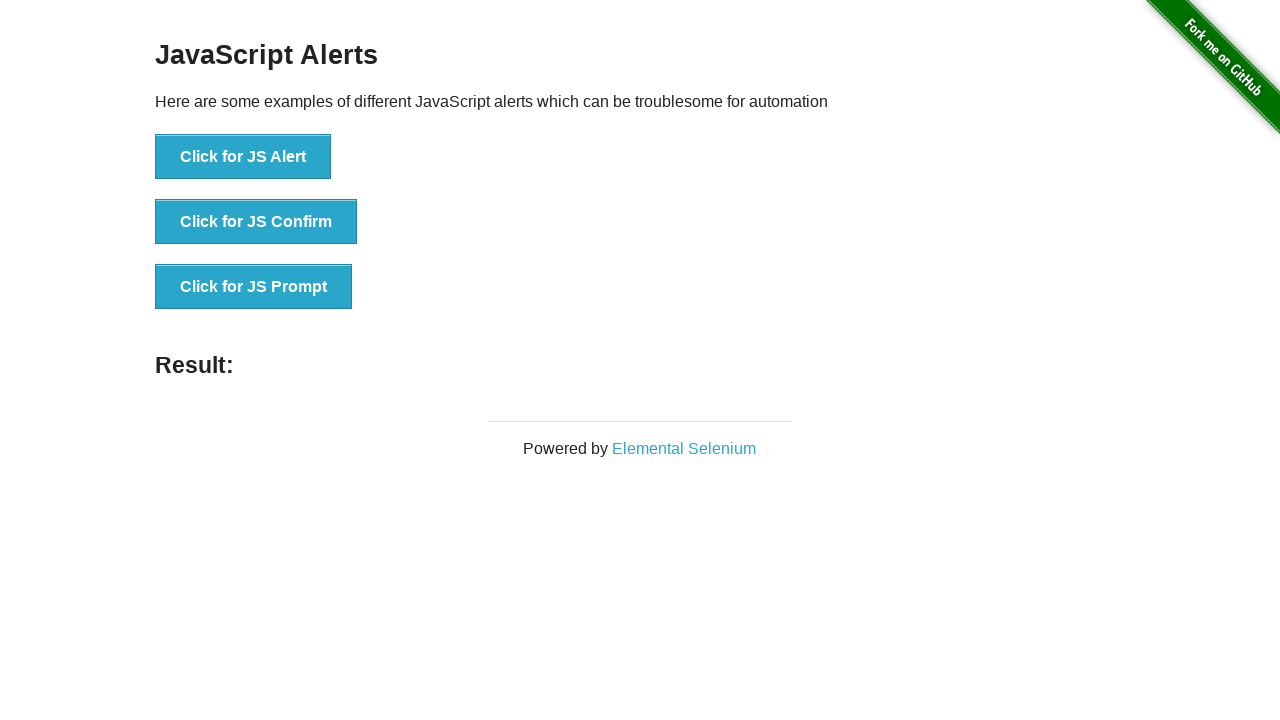

Clicked button to trigger JS Alert dialog at (243, 157) on xpath=//button[.='Click for JS Alert']
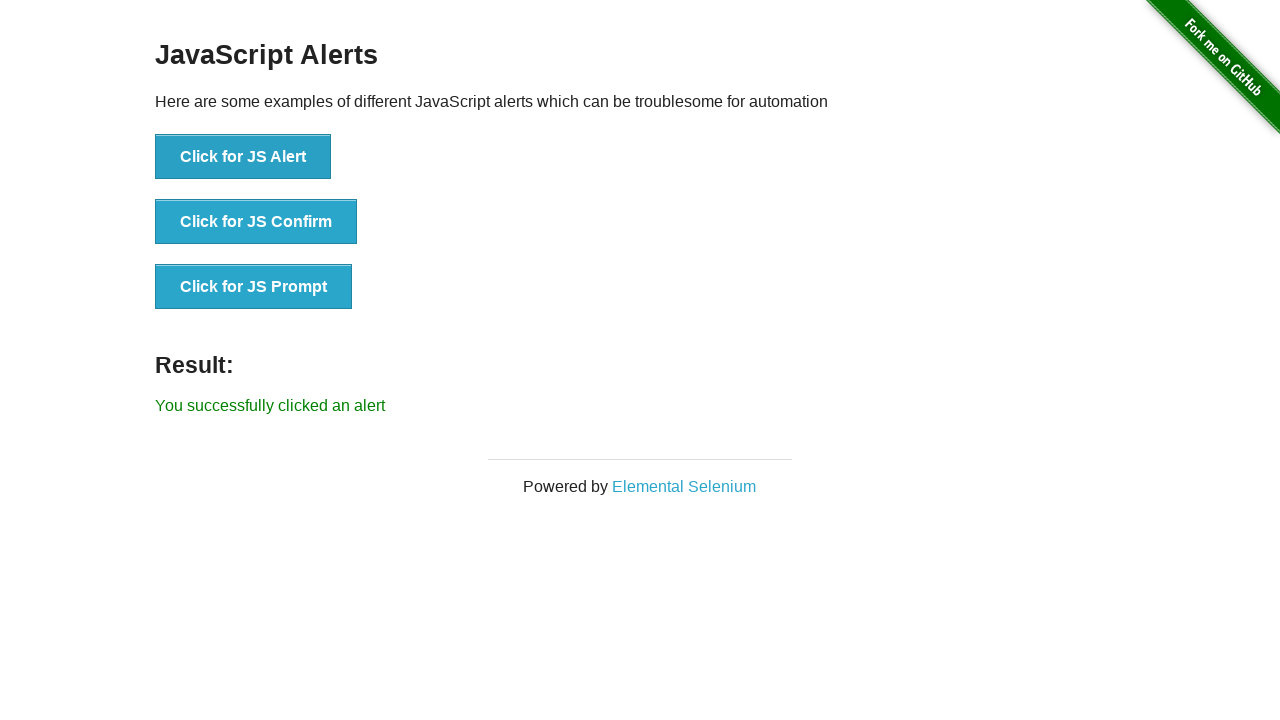

JS Alert result element loaded
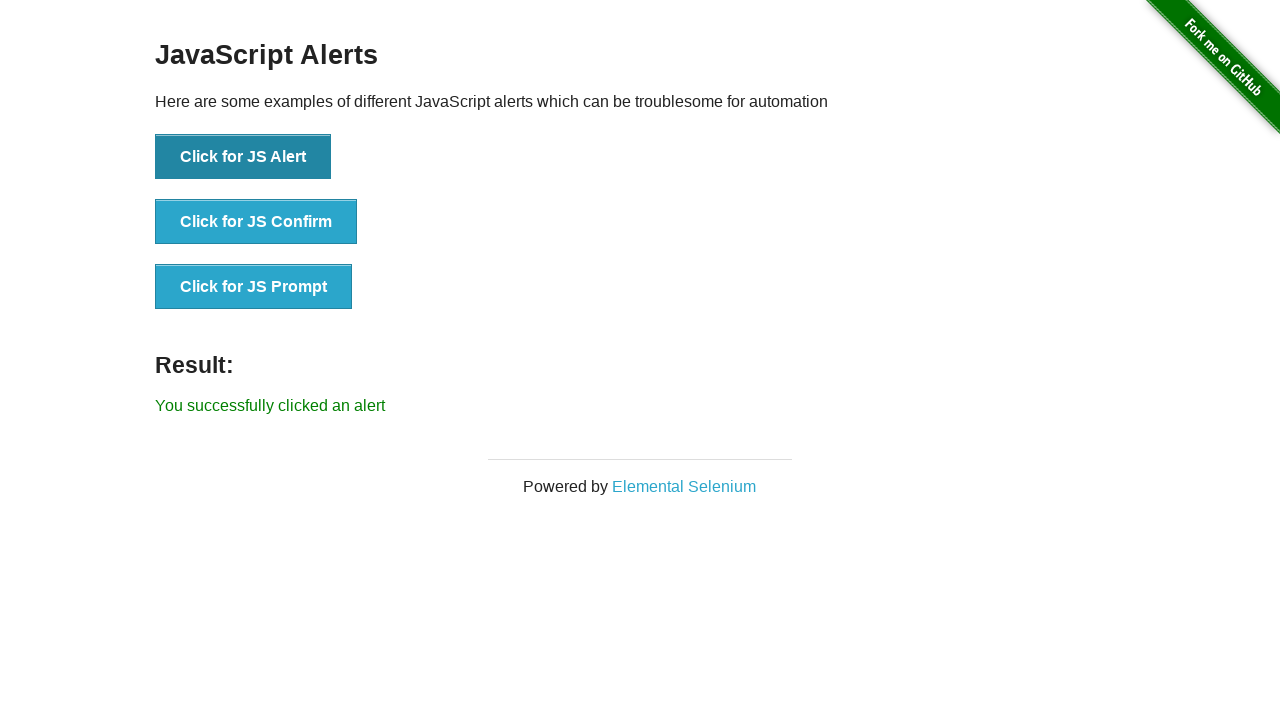

Set up dialog handler to dismiss JS Confirm
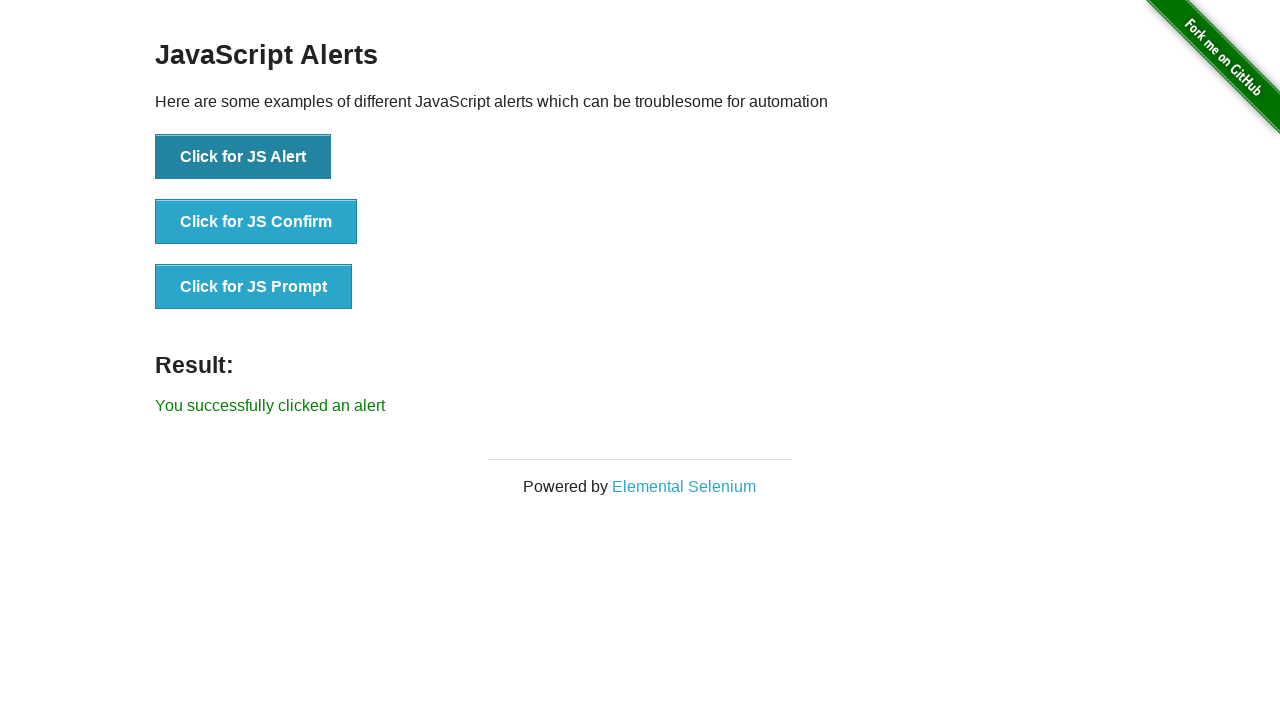

Clicked button to trigger JS Confirm dialog at (256, 222) on xpath=//button[.='Click for JS Confirm']
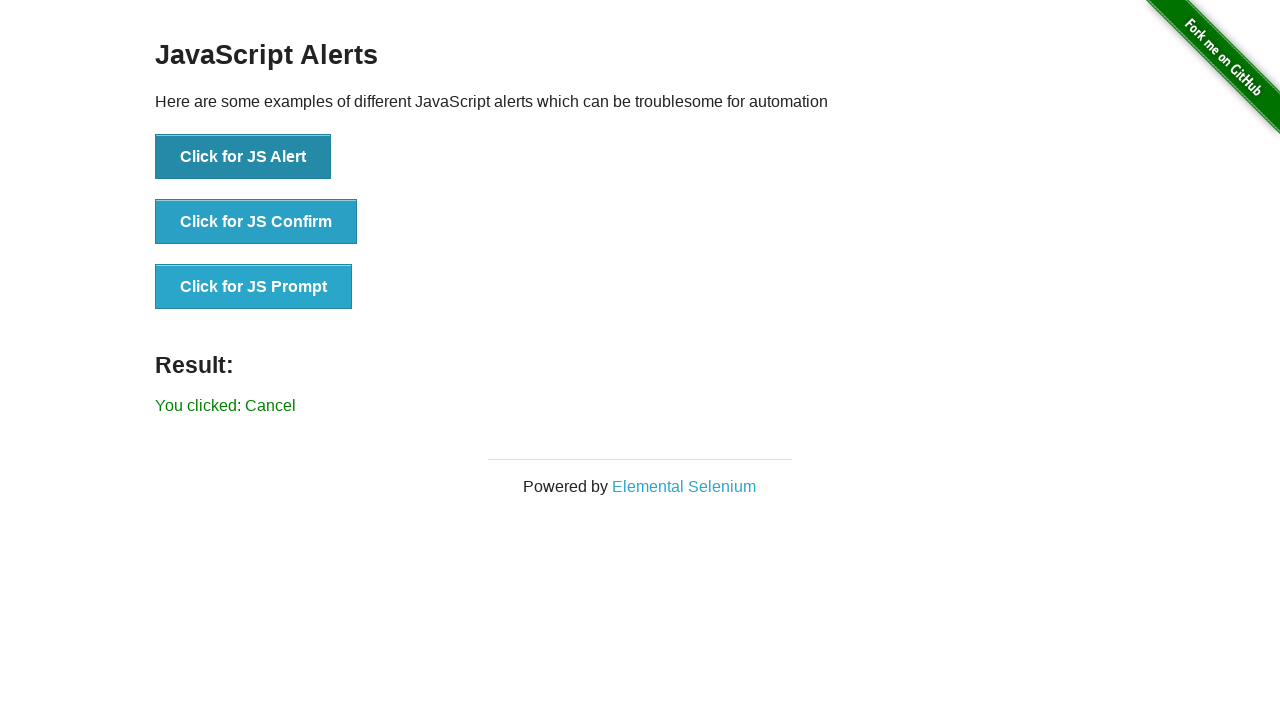

Waited 500ms for JS Confirm result to update
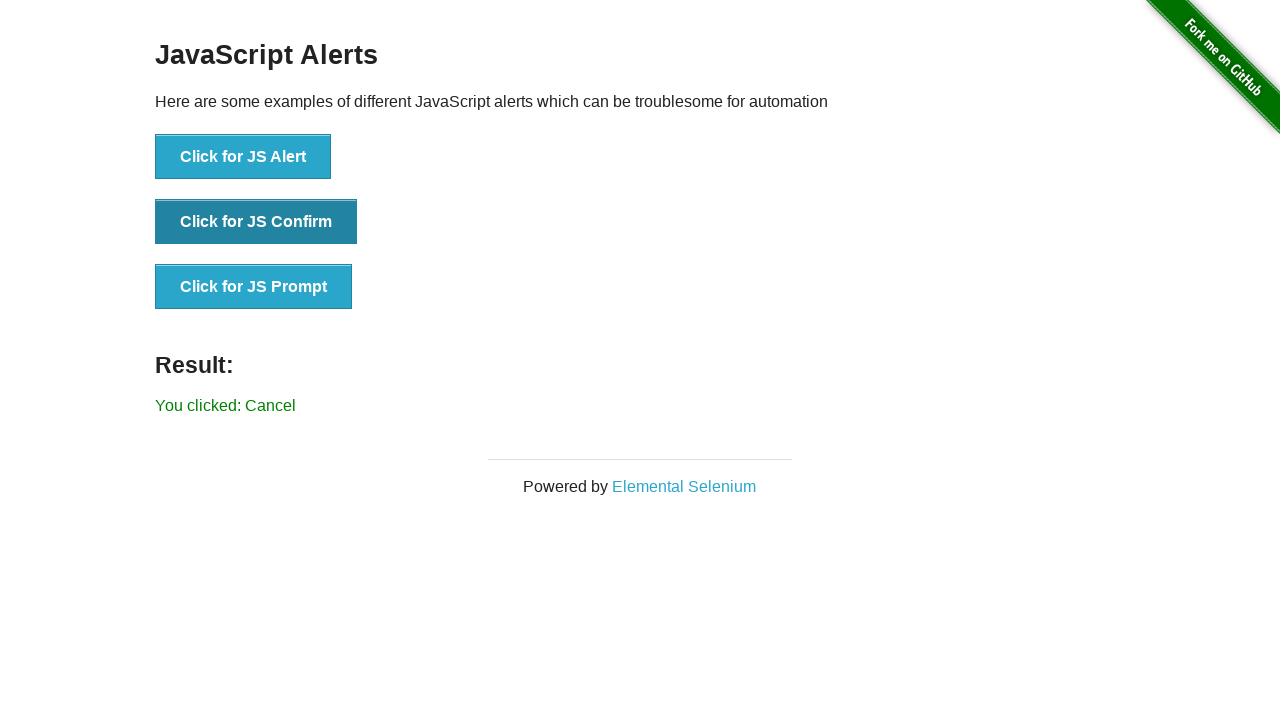

Set up dialog handler to accept JS Prompt with text 'hihihi'
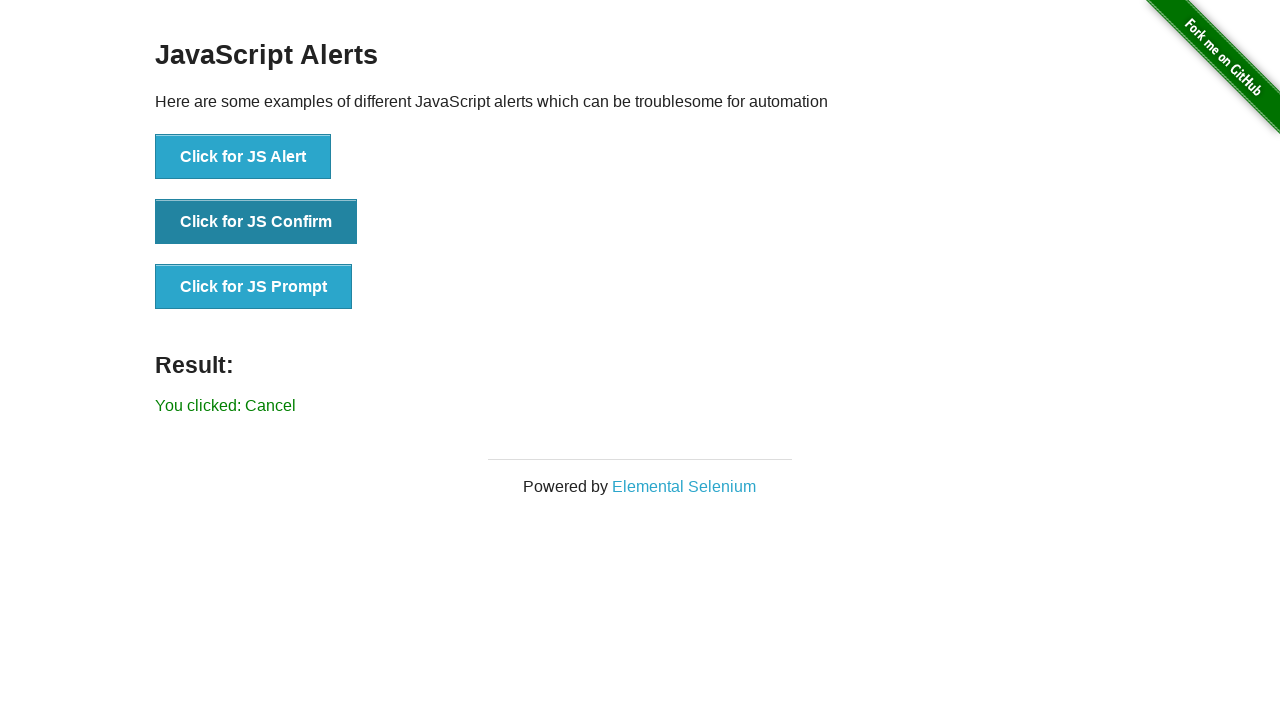

Clicked button to trigger JS Prompt dialog at (254, 287) on xpath=//button[.='Click for JS Prompt']
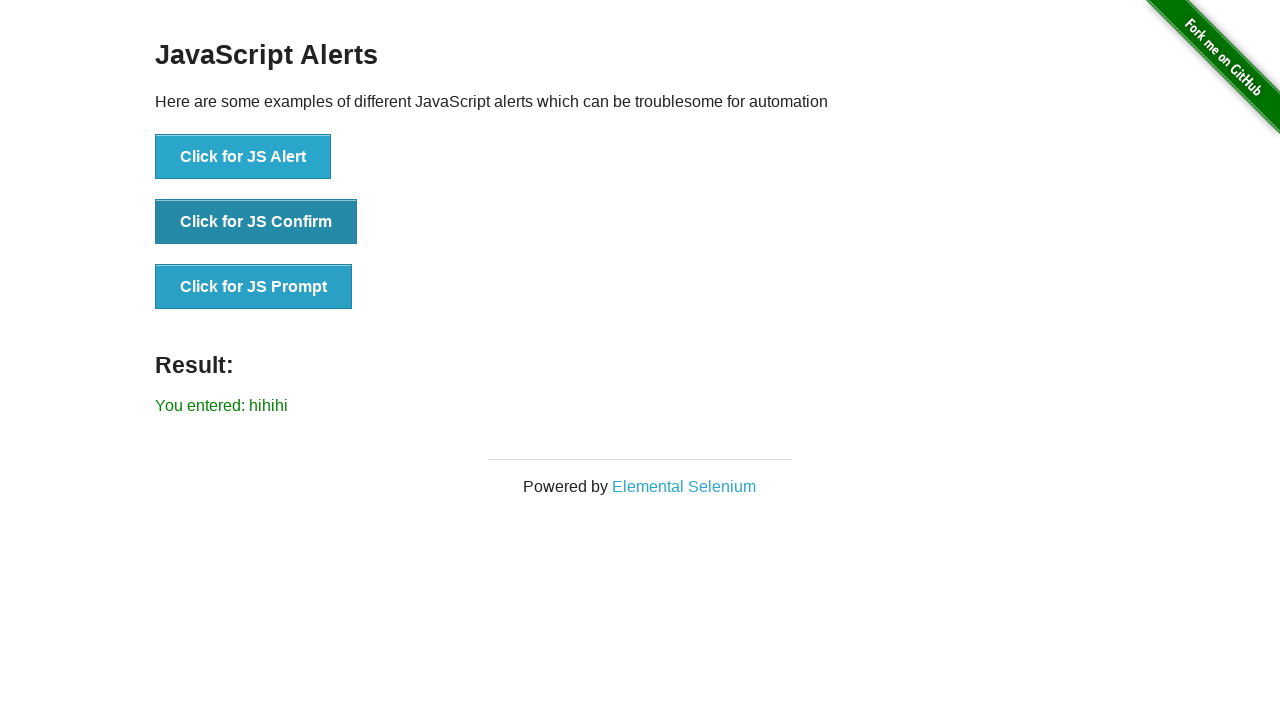

JS Prompt result element loaded and verified
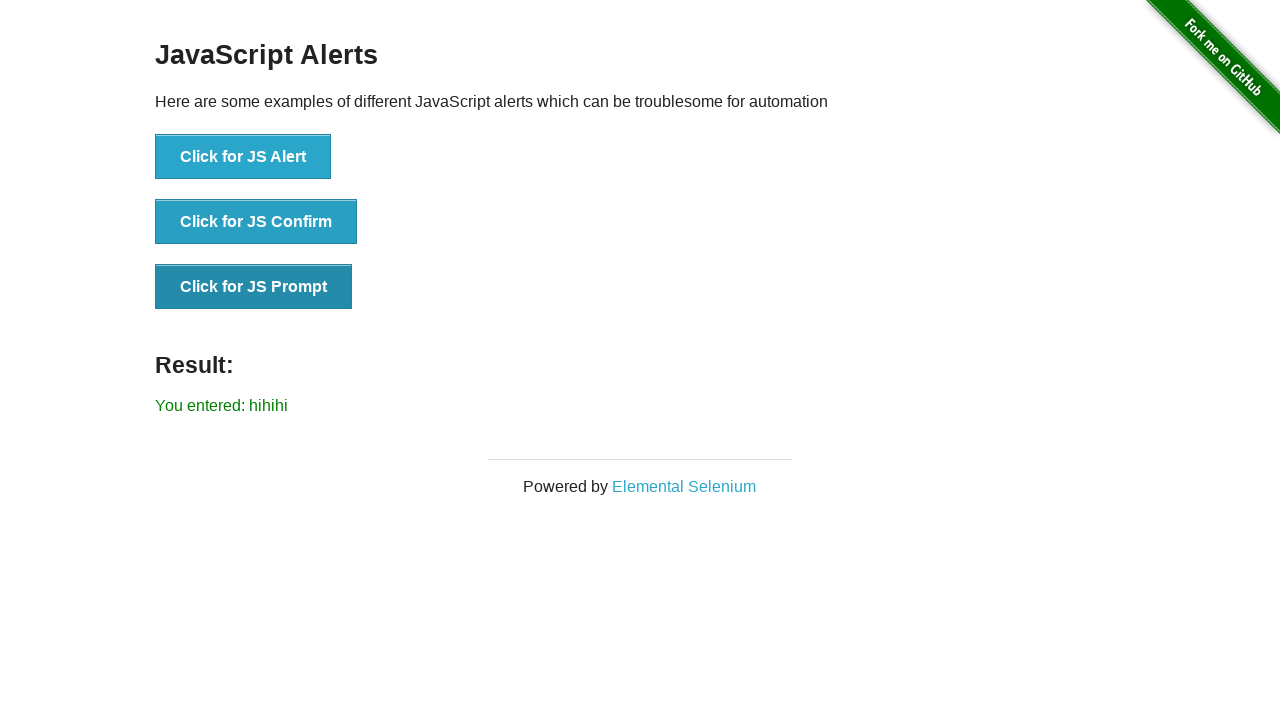

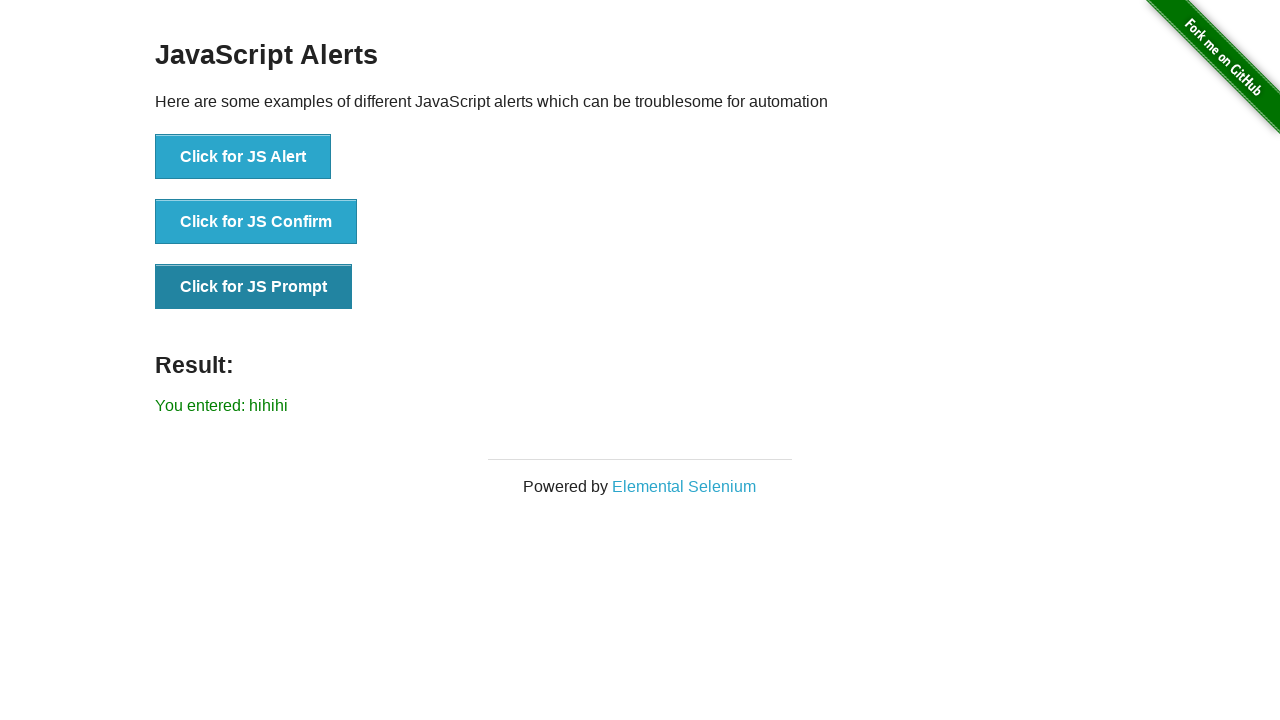